Tests interaction with Shadow DOM elements by locating a shadow host, accessing its shadow root, and filling an input field within the shadow DOM

Starting URL: https://books-pwakit.appspot.com/

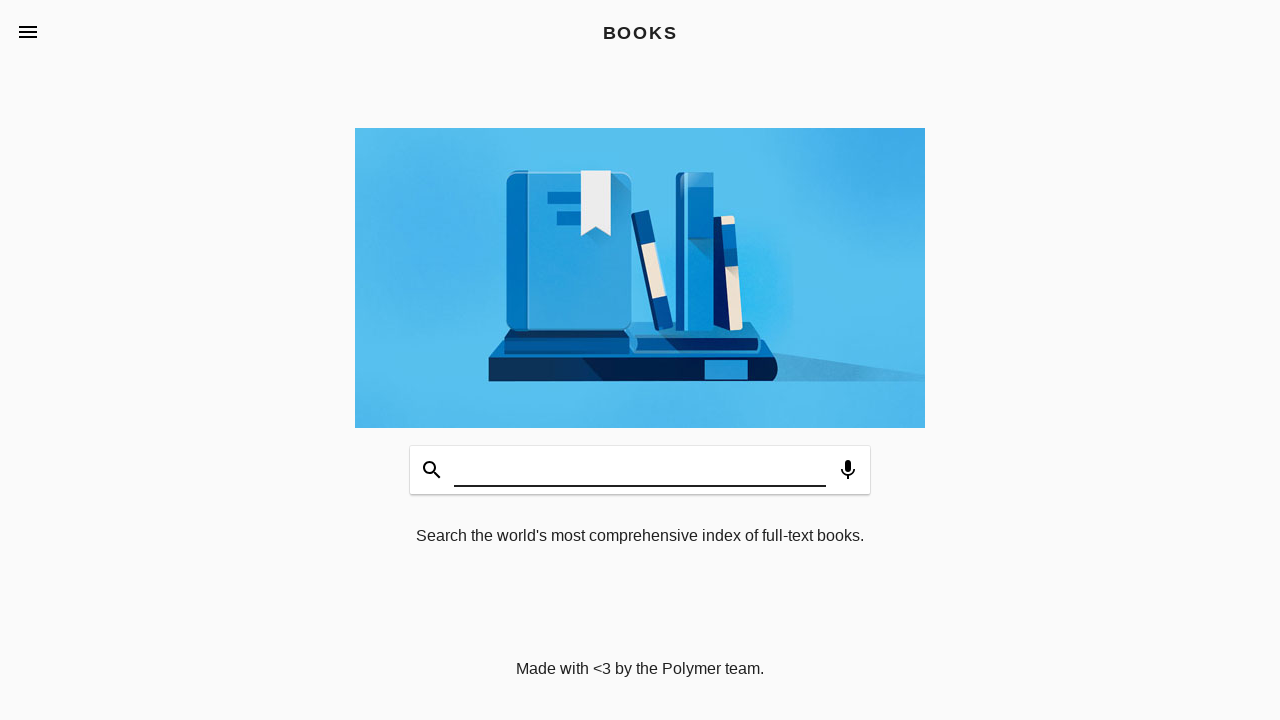

Waited for shadow host 'book-app' element to be available
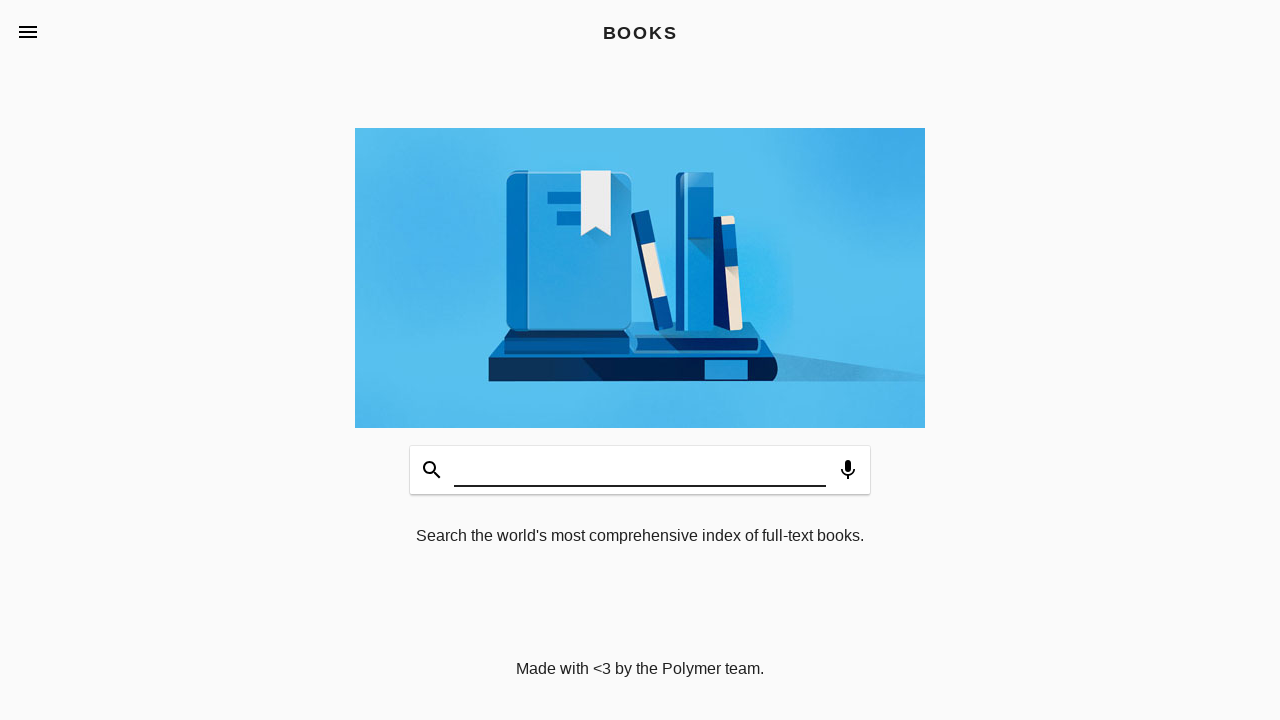

Filled input field within shadow DOM with 'Durgesh rocks!' on book-app >> input#input
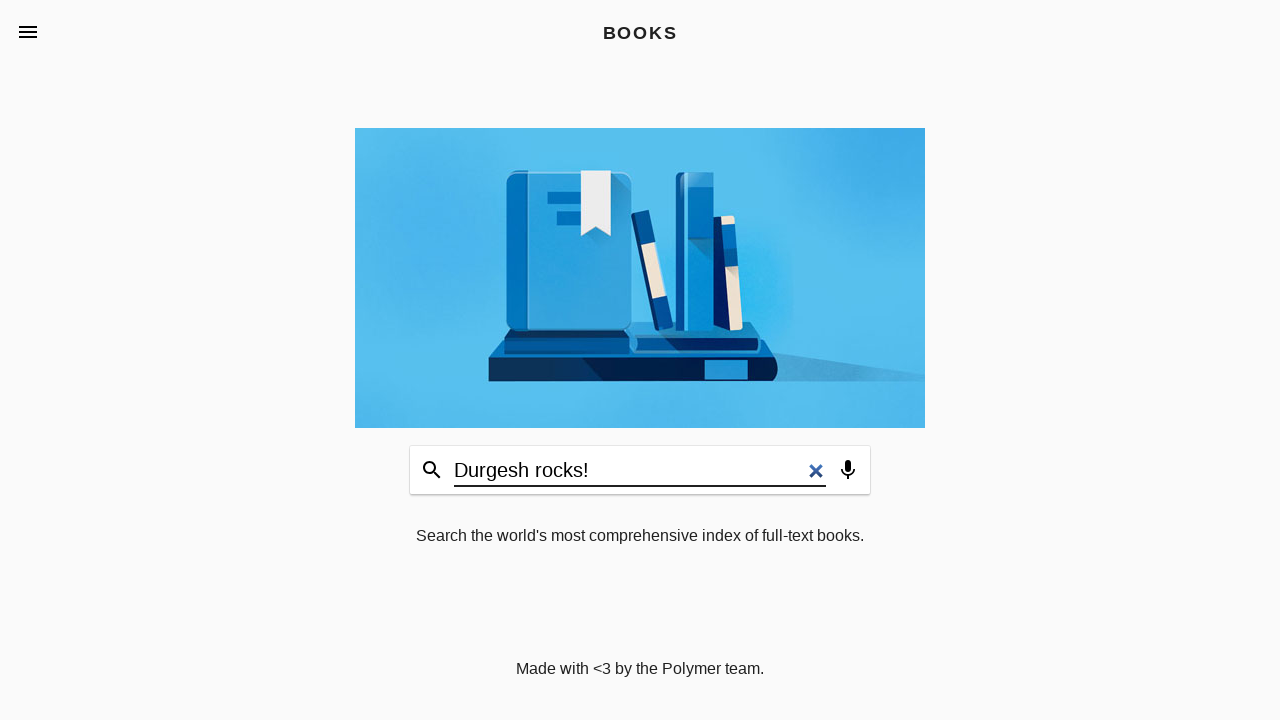

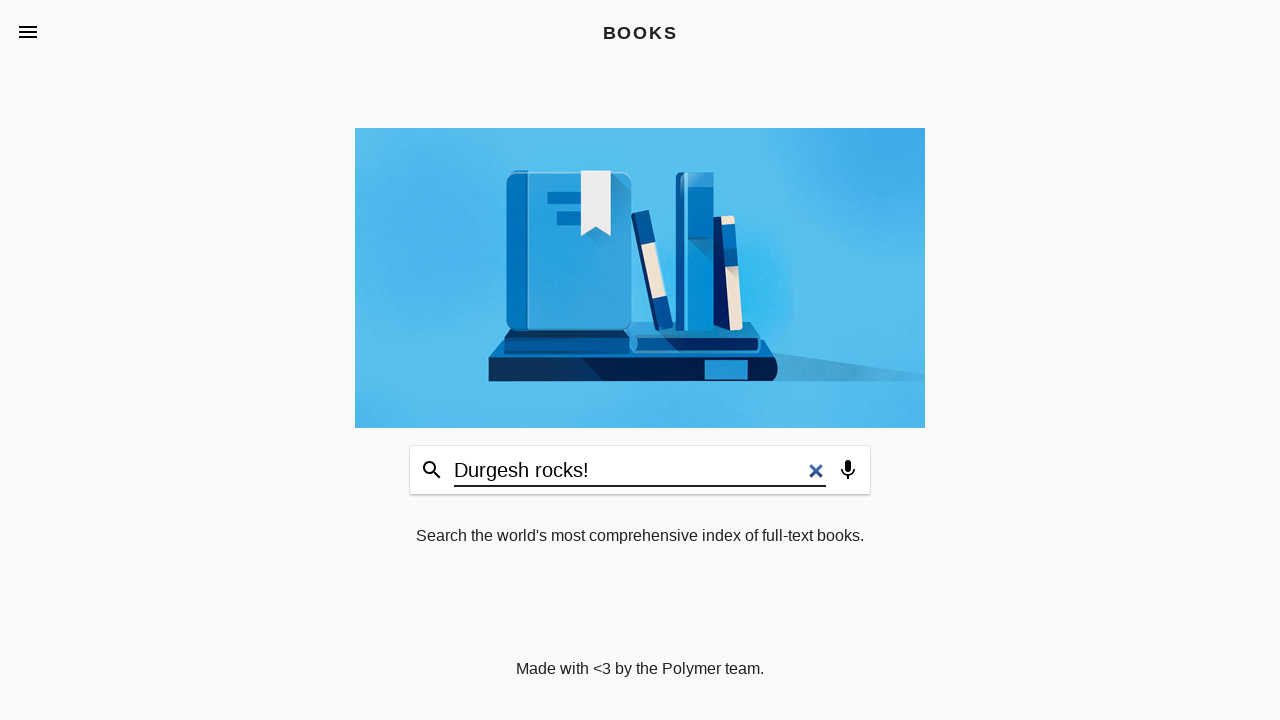